Tests number input field by attempting to type non-numeric text "abc" and verifying it remains empty

Starting URL: http://the-internet.herokuapp.com

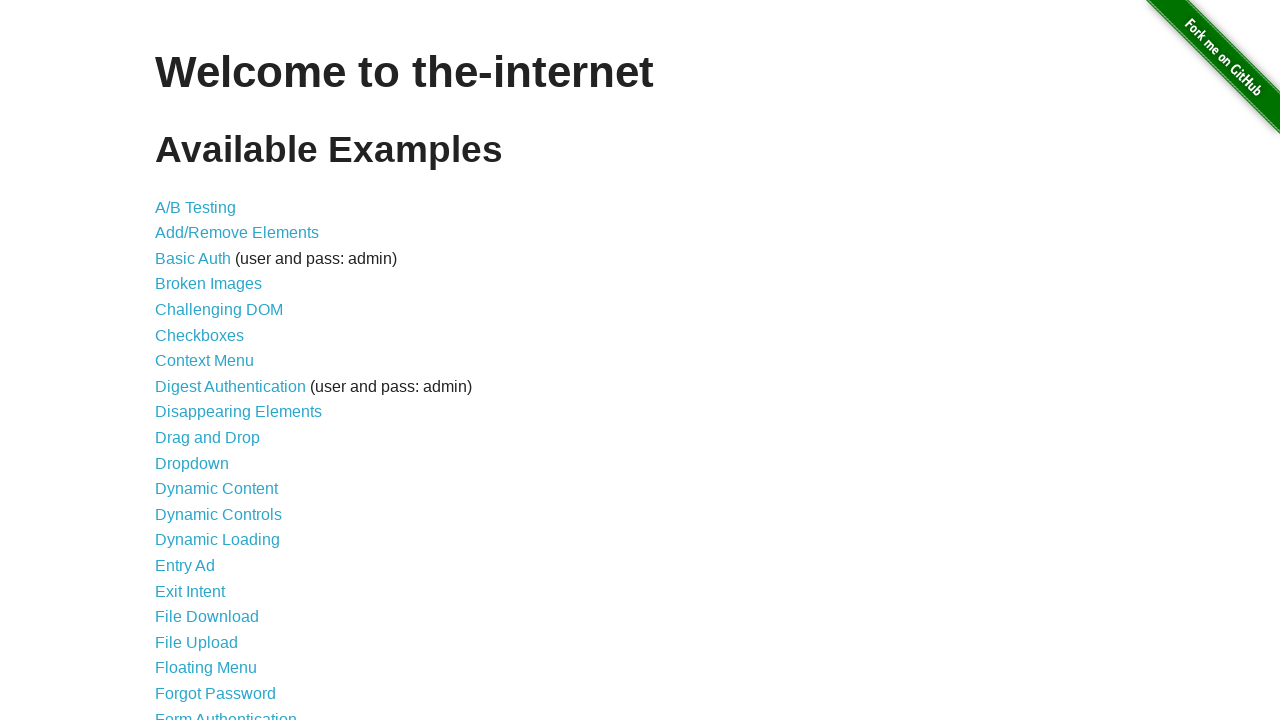

Clicked on Inputs link to navigate to inputs page at (176, 361) on text=Inputs
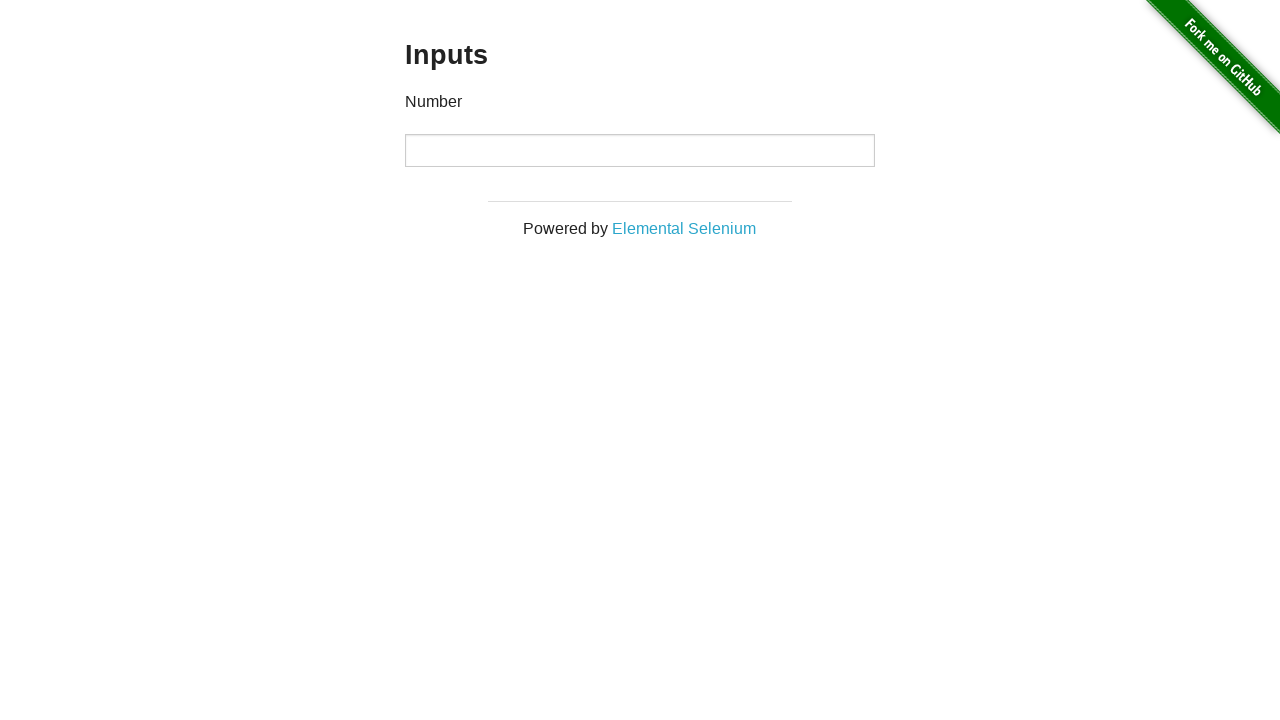

Number input field is visible
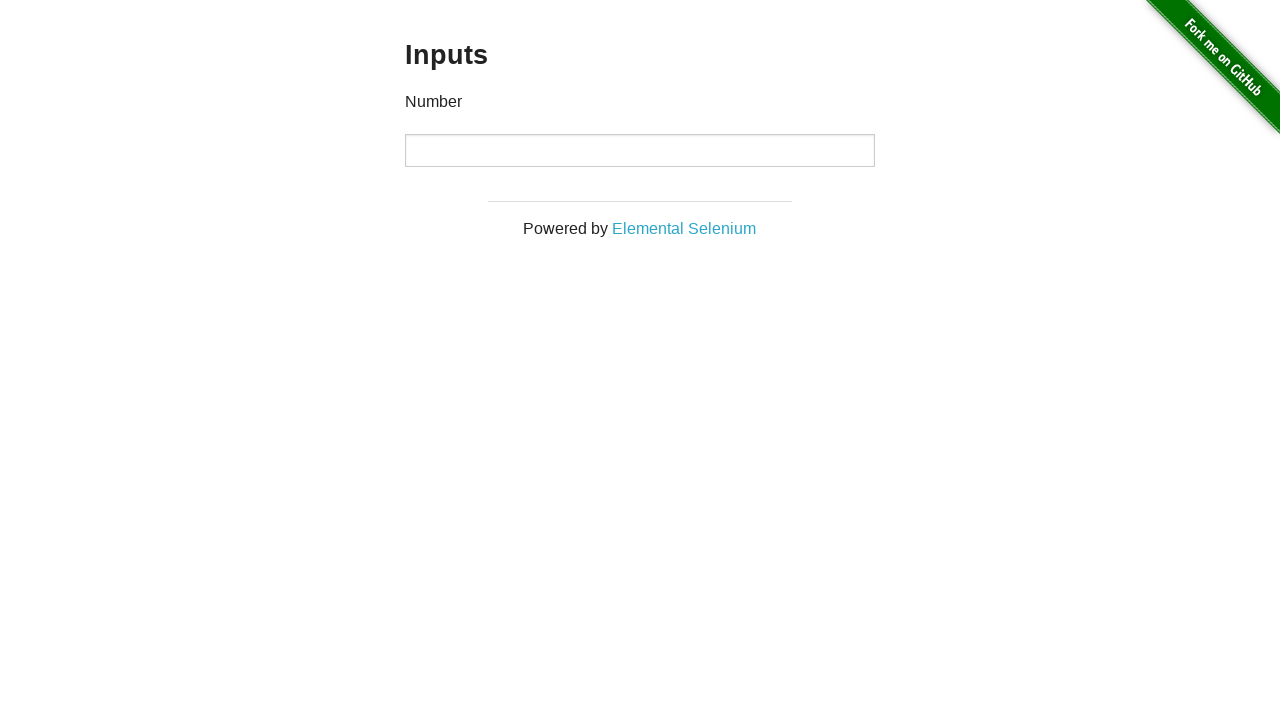

Attempted to type non-numeric text 'abc' into number input field on input
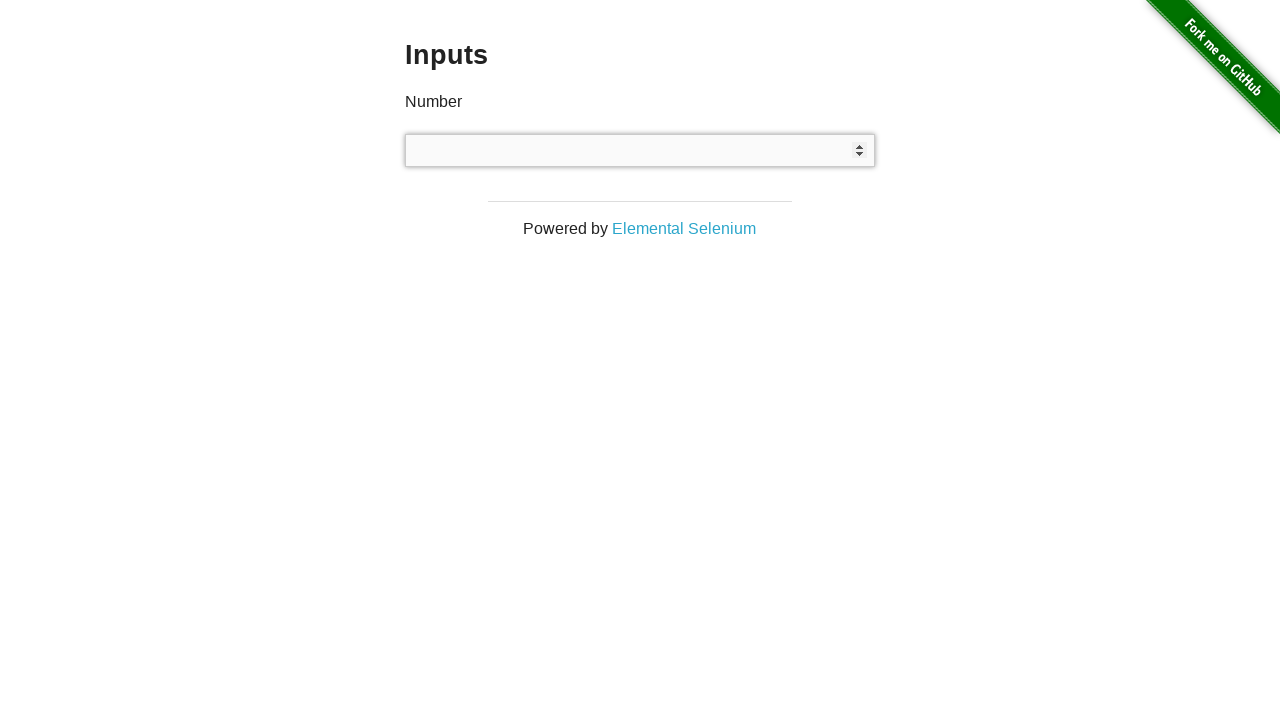

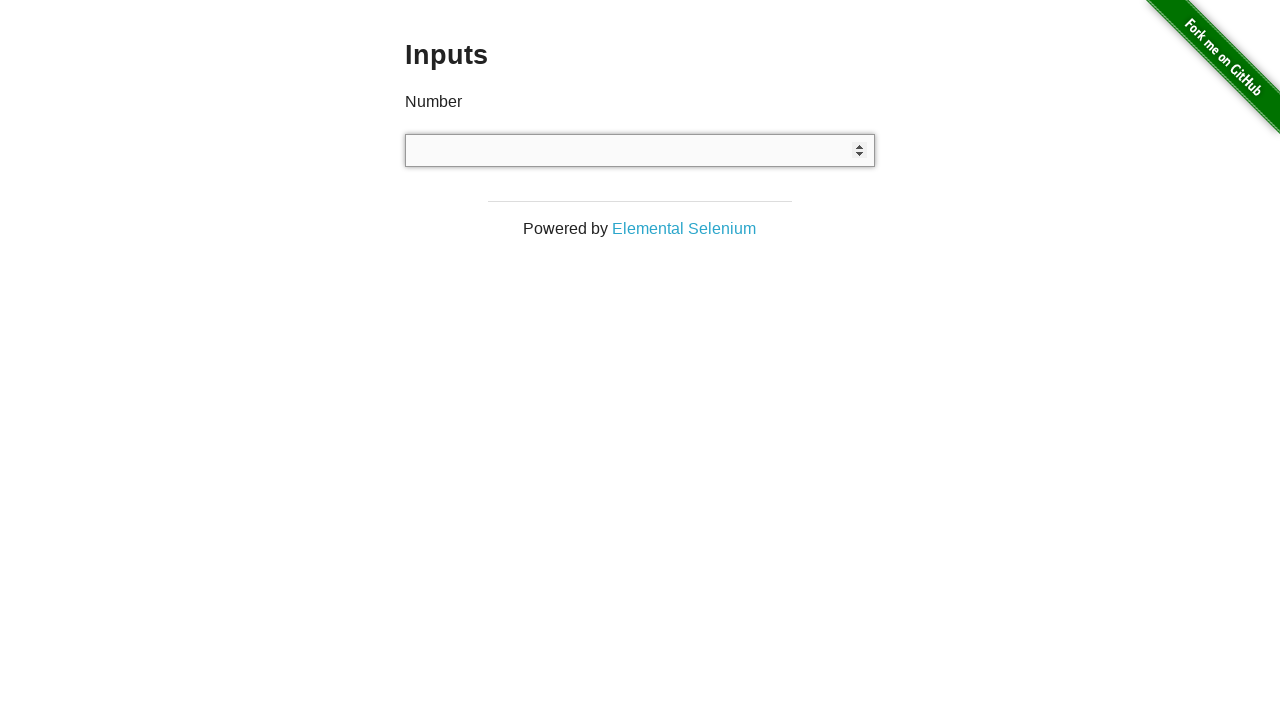